Opens the DemoQA browser windows practice page and sets the window size

Starting URL: https://demoqa.com/browser-windows

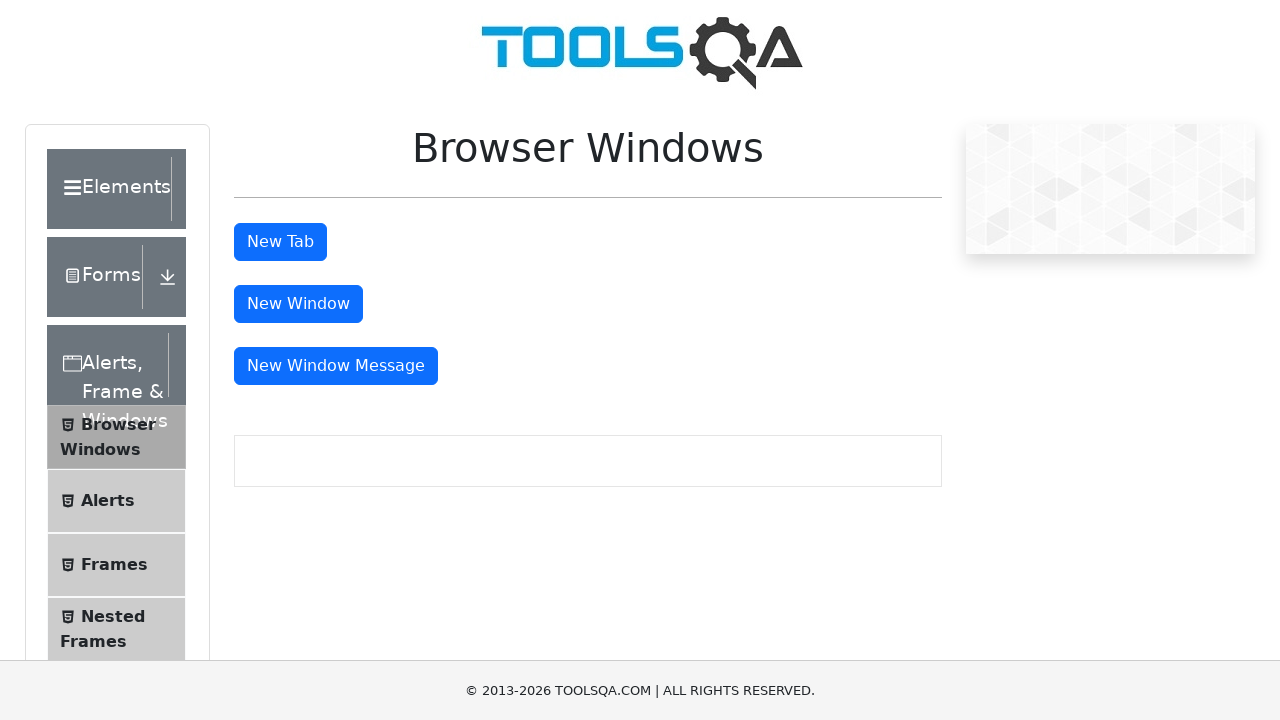

Navigated to DemoQA browser windows practice page
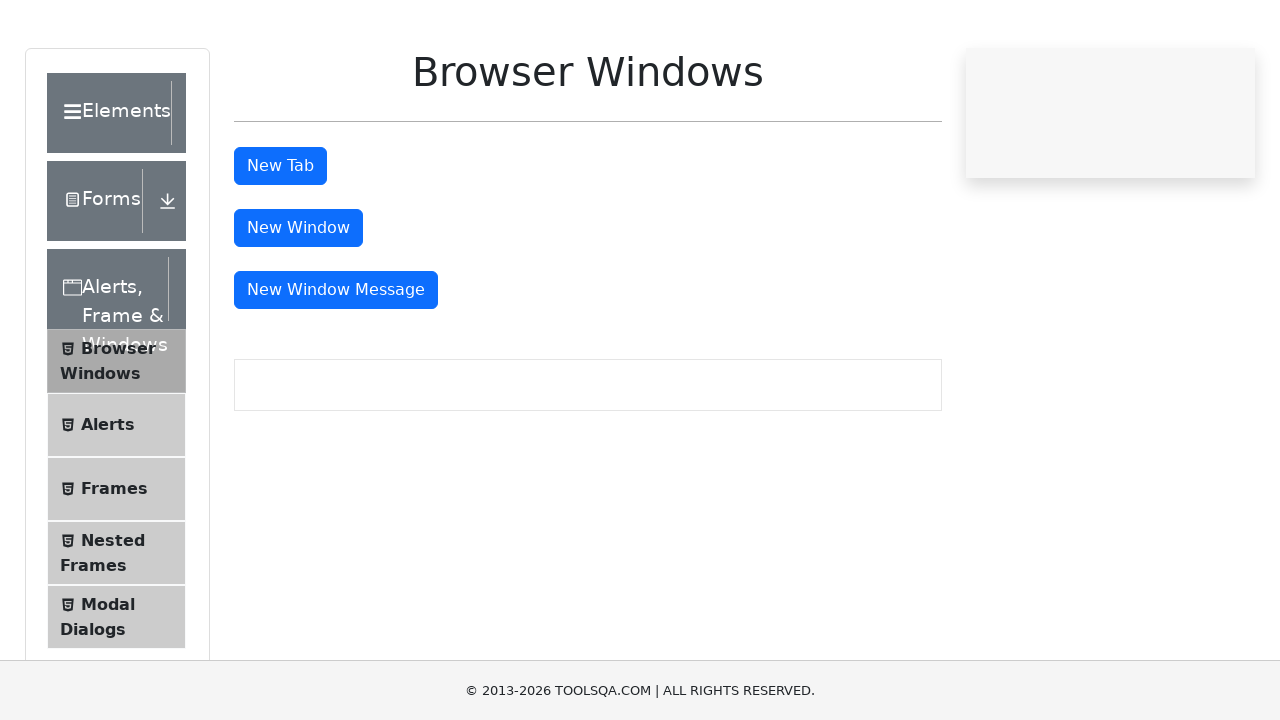

Set window size to 1920x1080
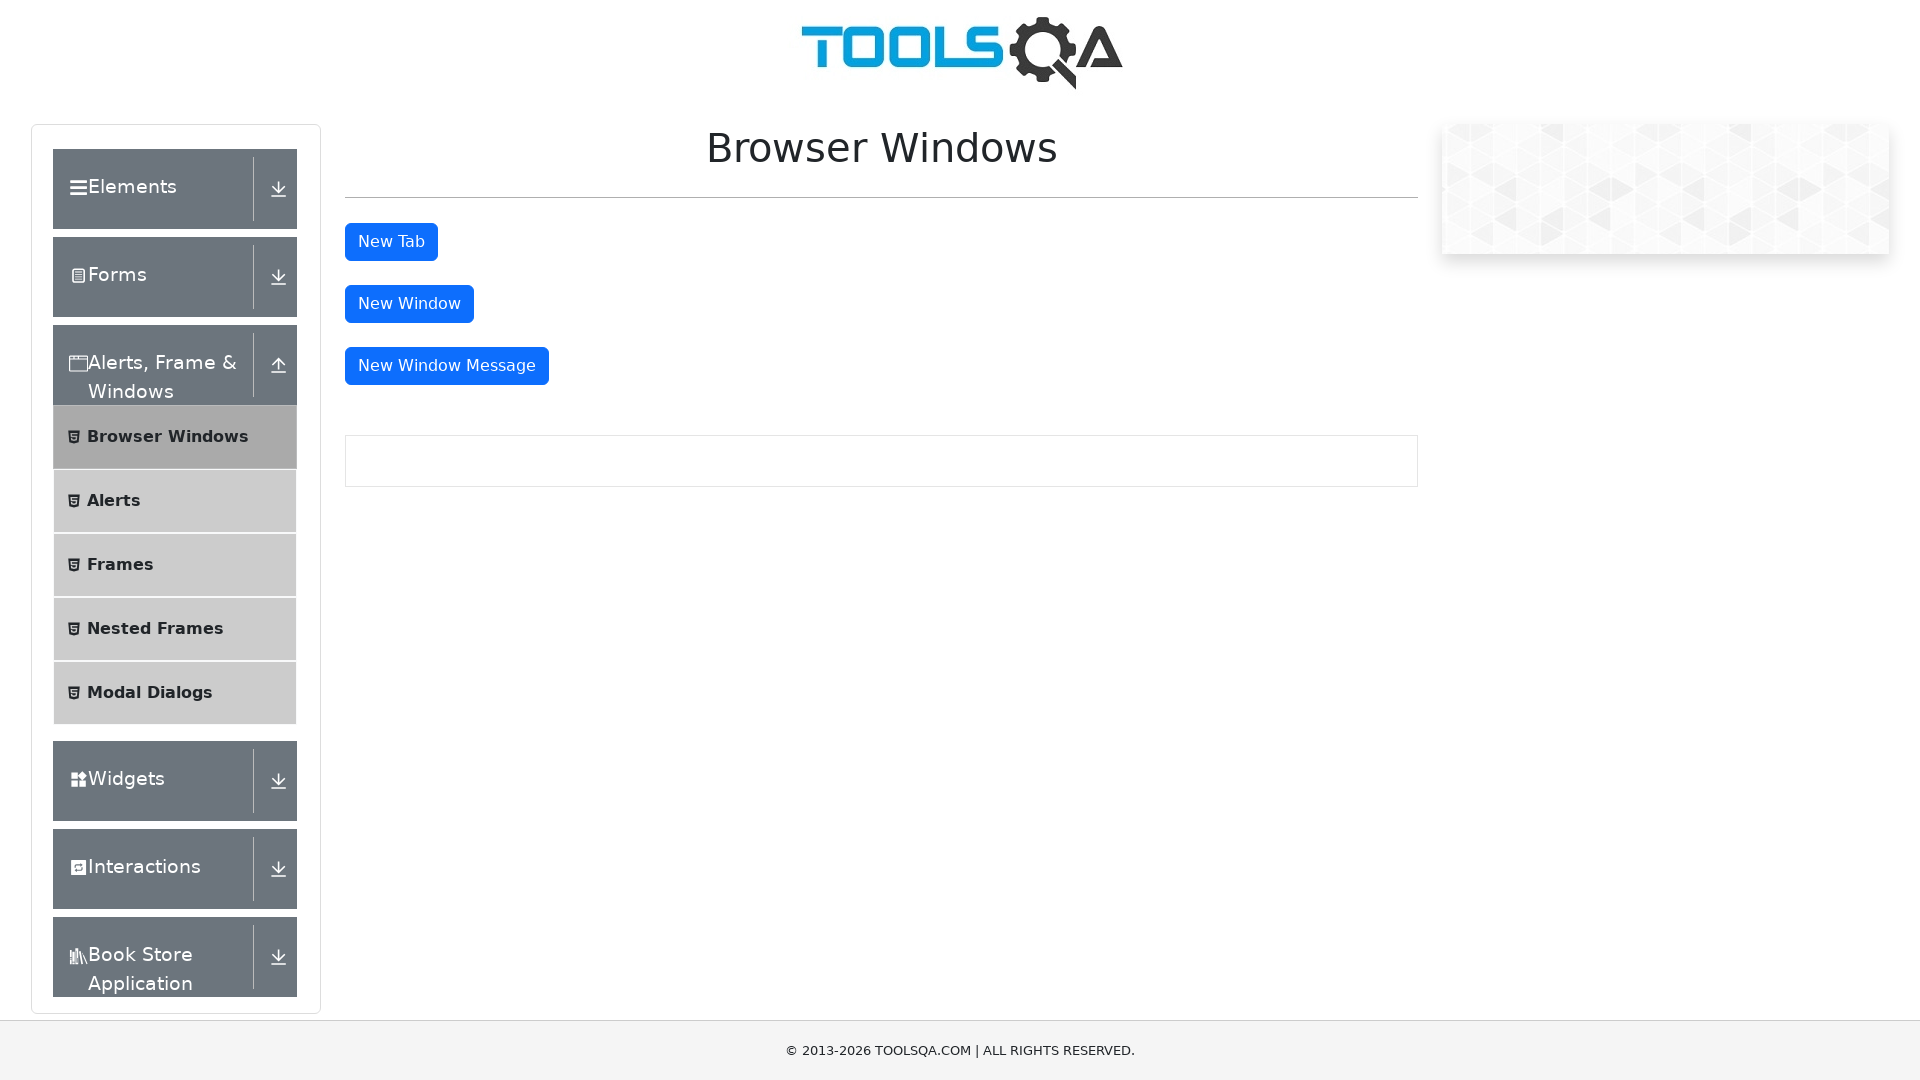

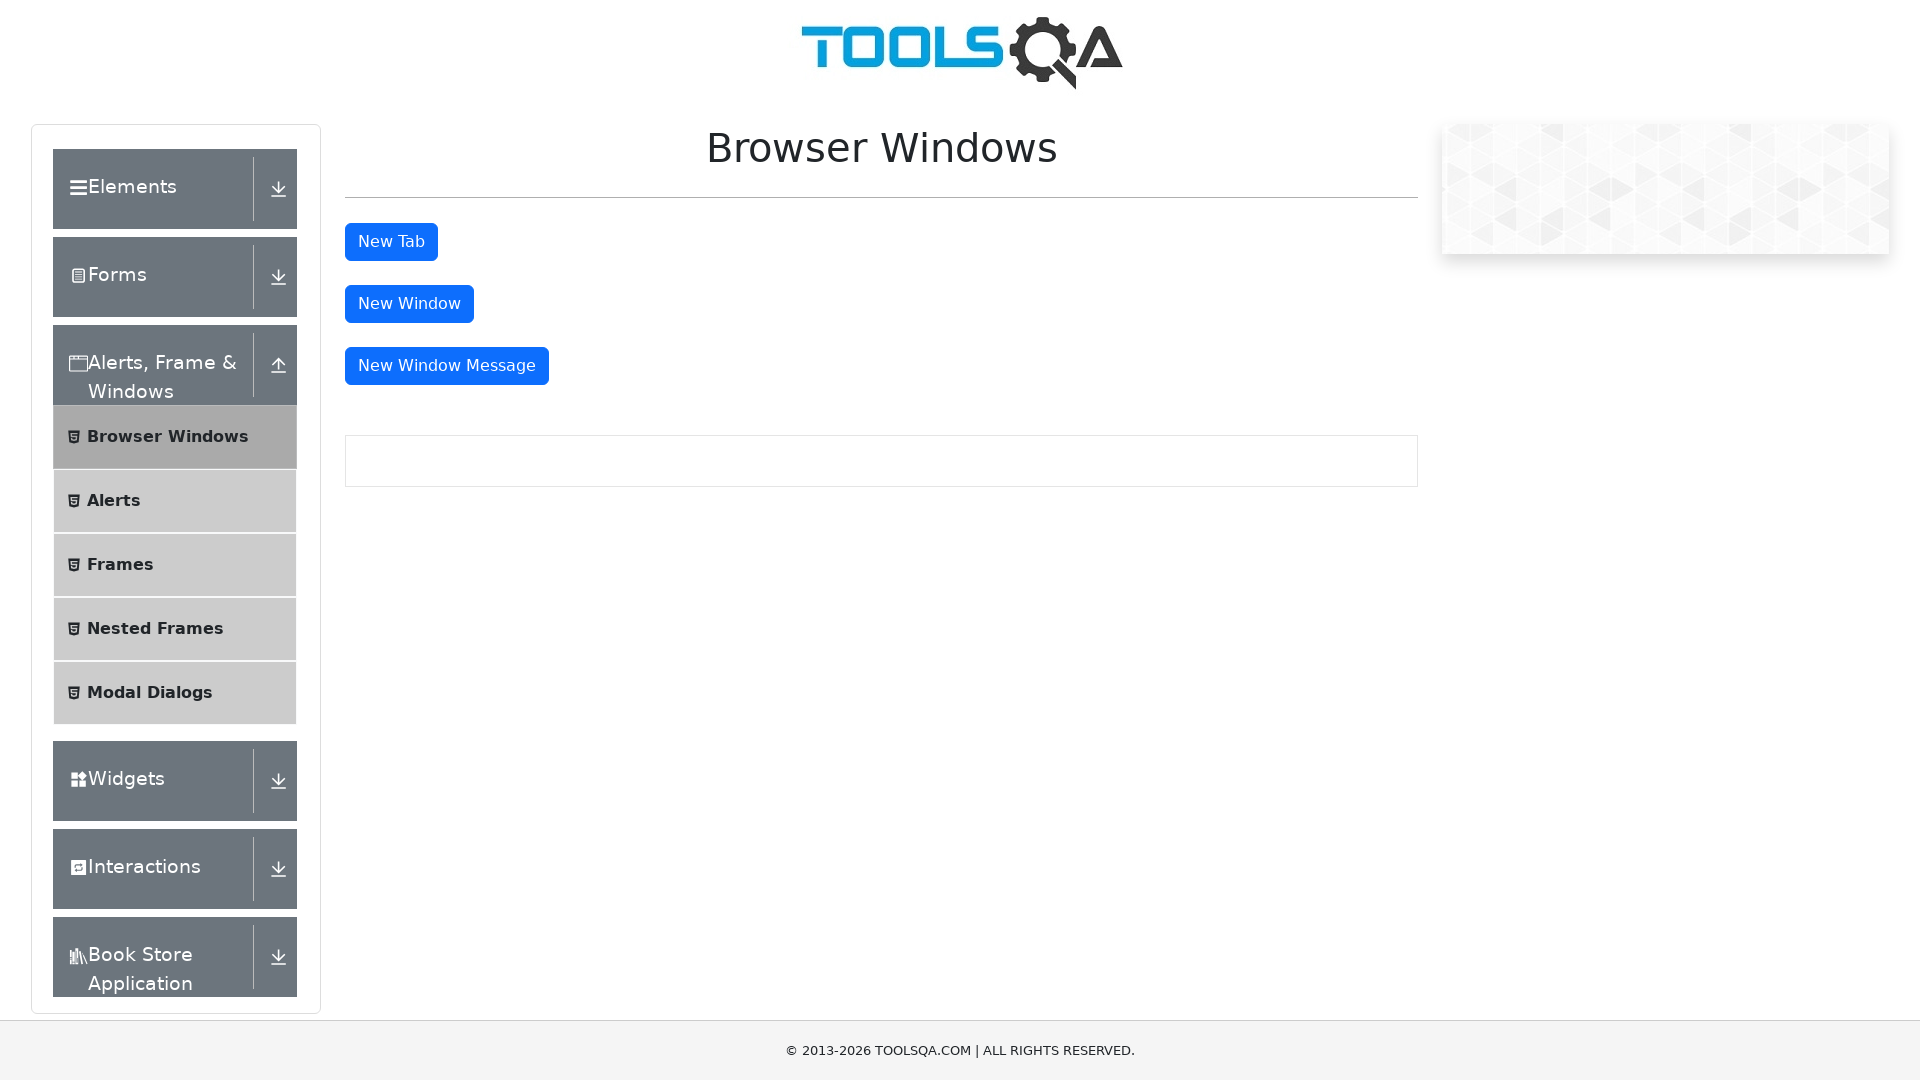